Tests interaction with a popup modal on a training website by clicking a launcher button, filling in demo credentials in the popup form, and submitting to verify the popup functionality.

Starting URL: https://training-support.net/webelements/popups

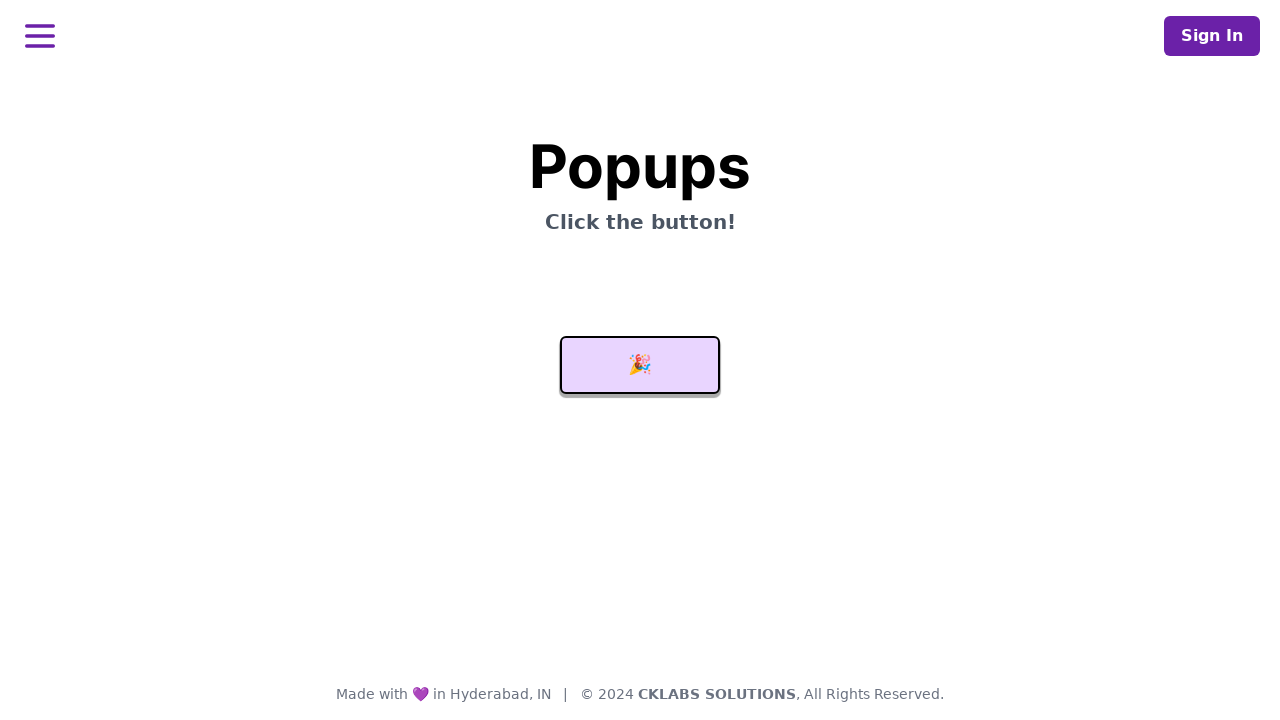

Clicked launcher button to open popup modal at (640, 365) on #launcher
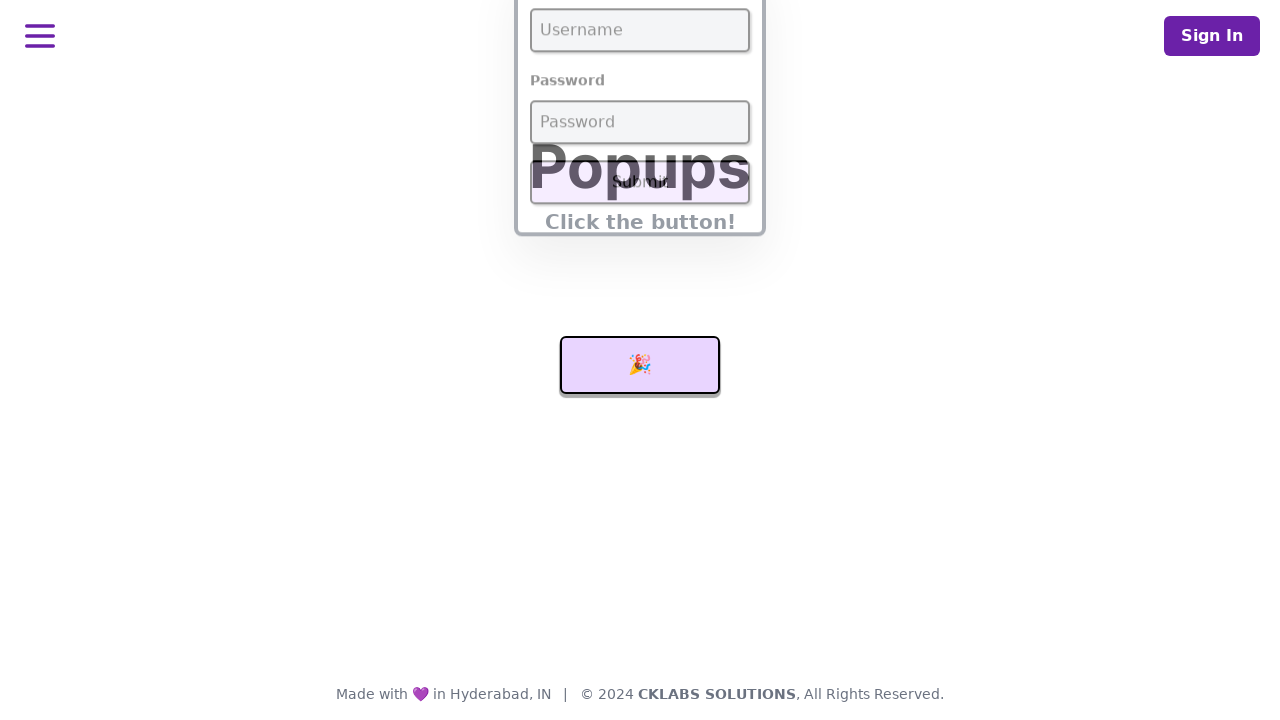

Username field appeared in popup
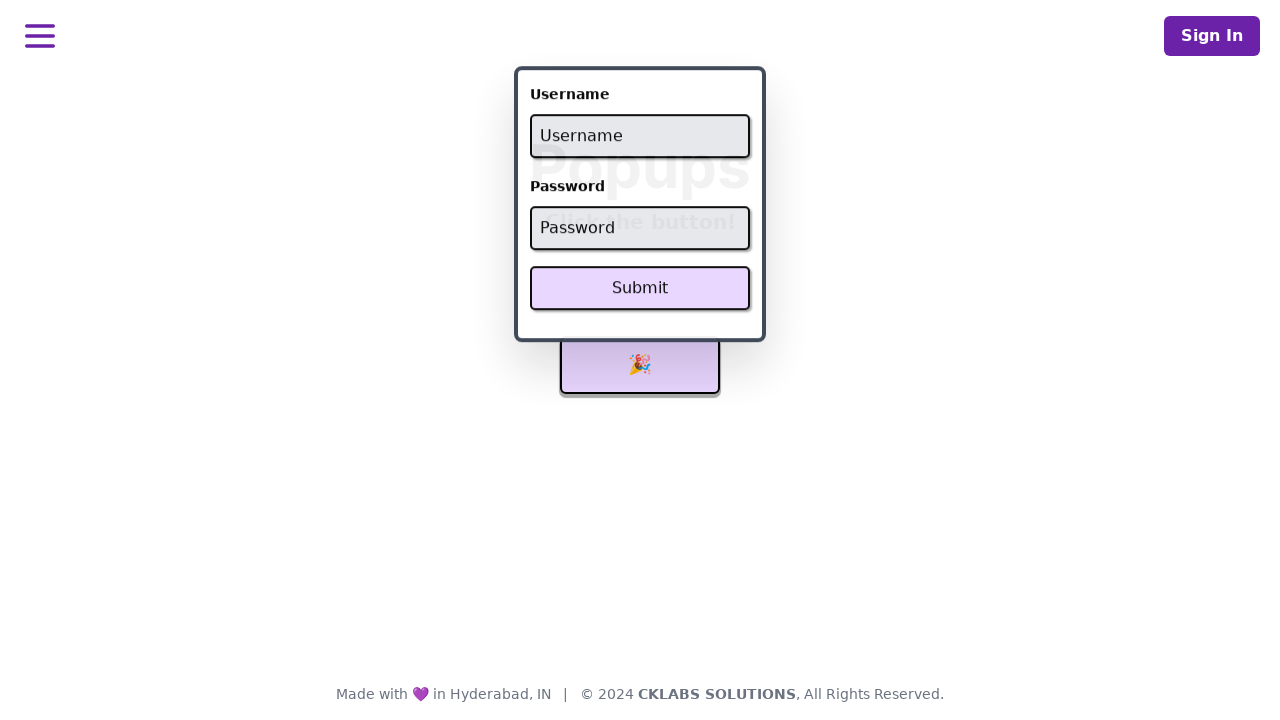

Filled username field with 'admin' on #username
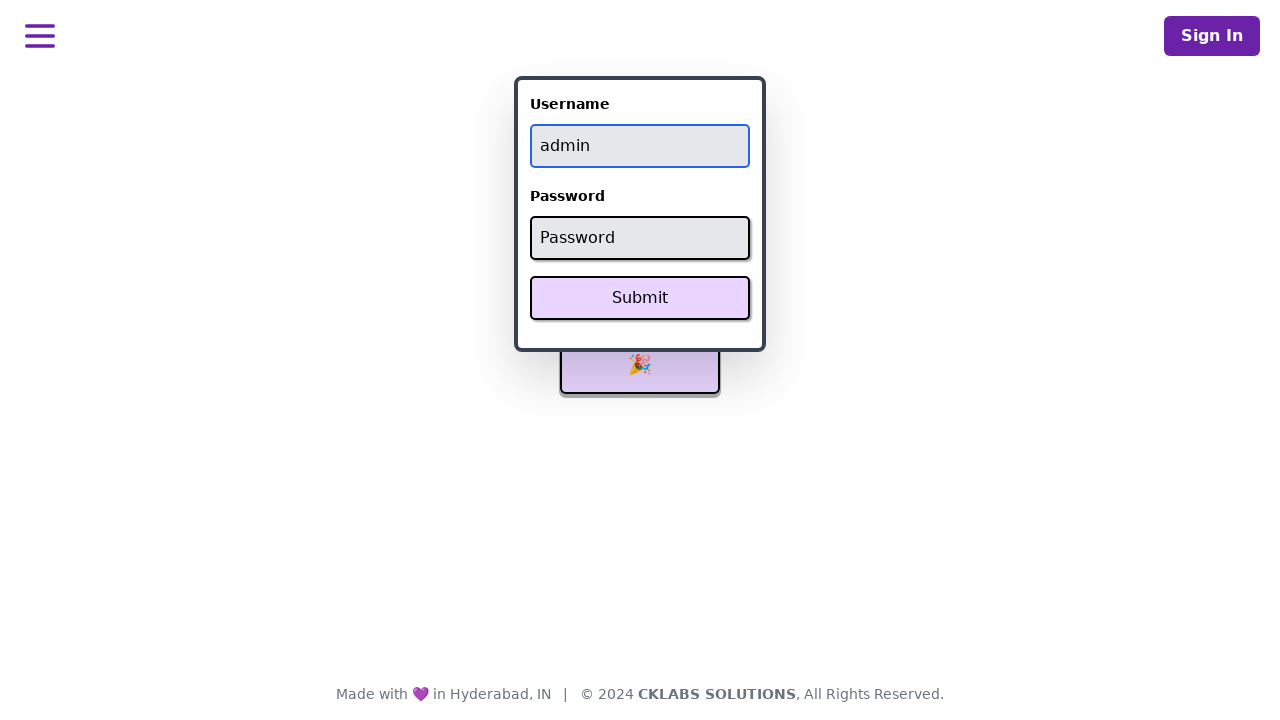

Filled password field with 'password' on #password
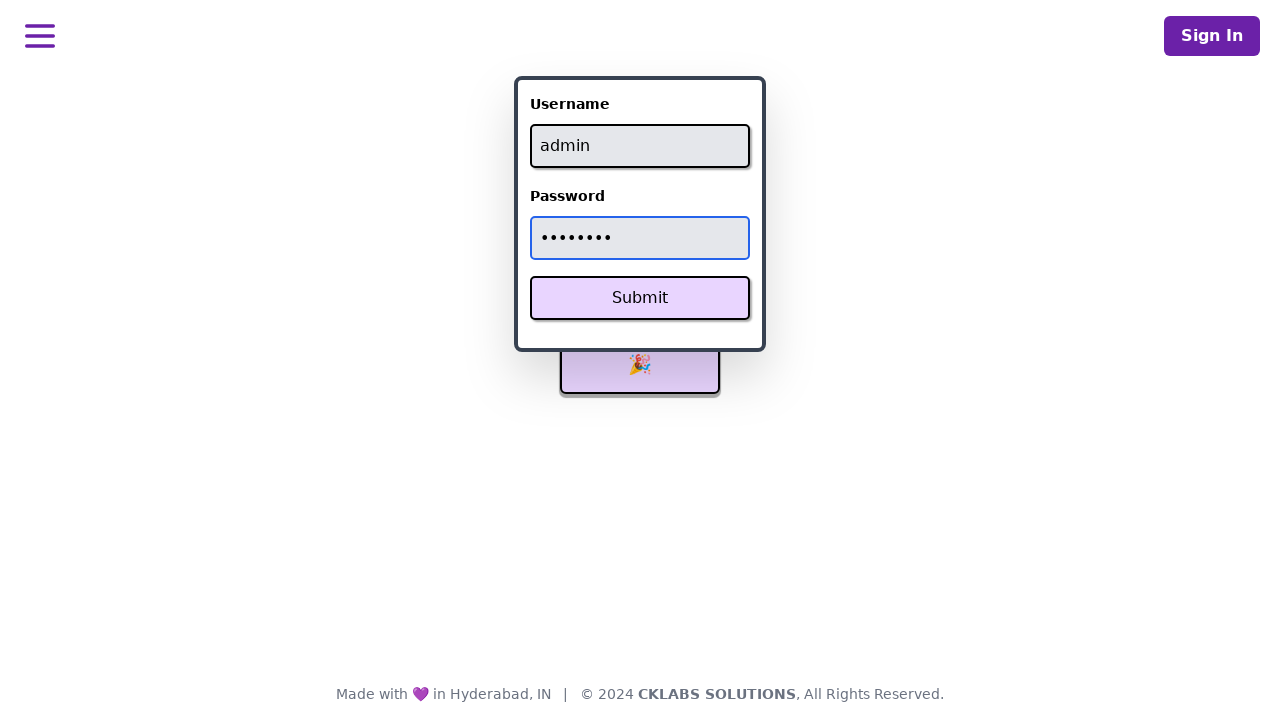

Clicked Submit button to submit popup form at (640, 298) on xpath=//button[text()='Submit']
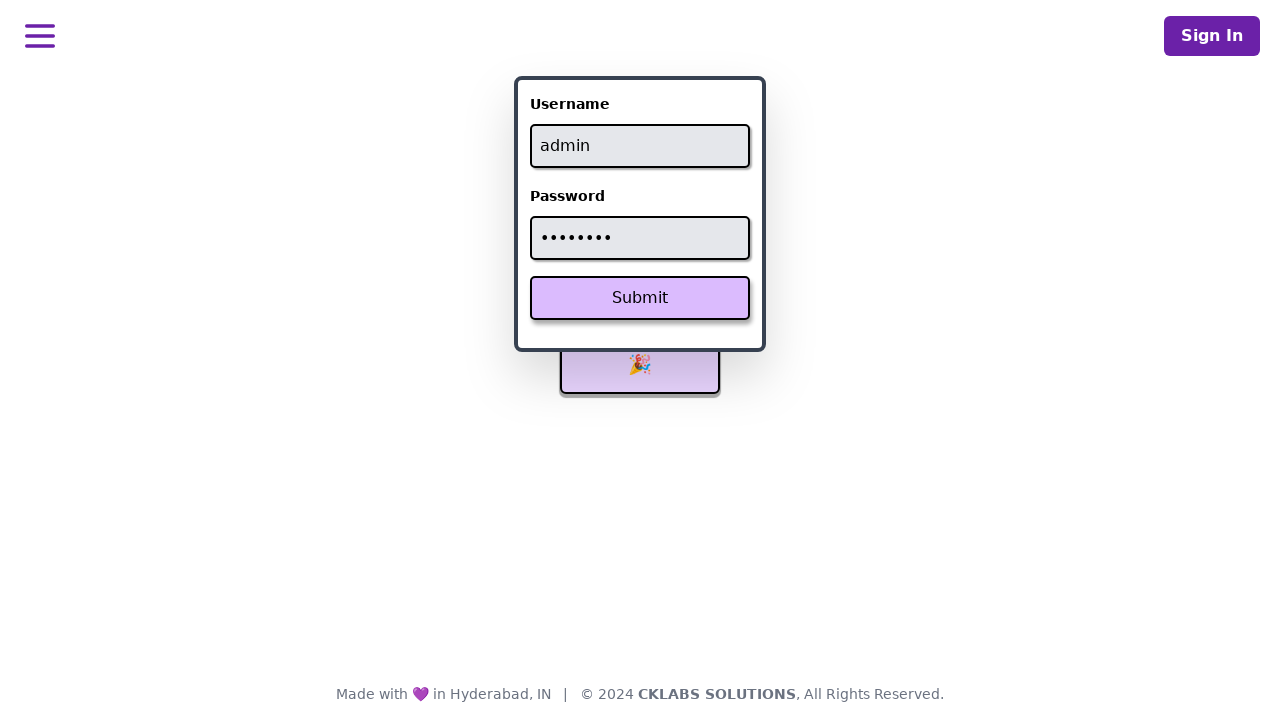

Result message appeared confirming popup submission
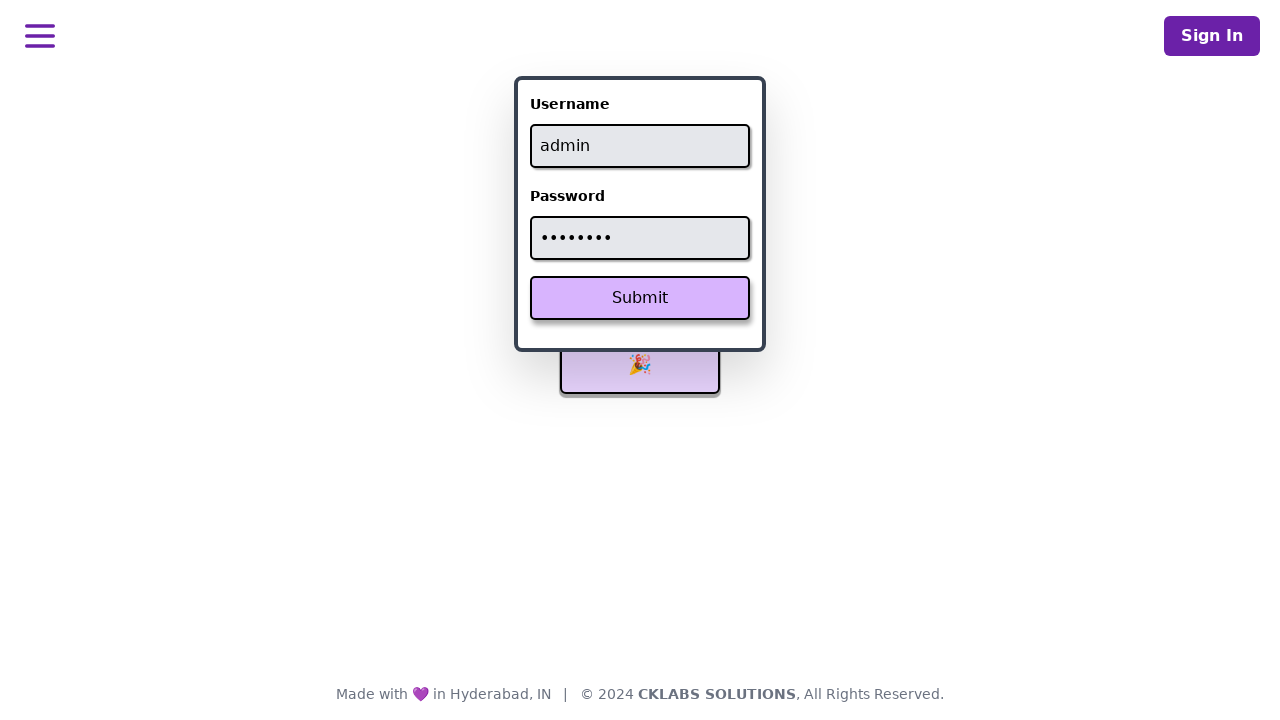

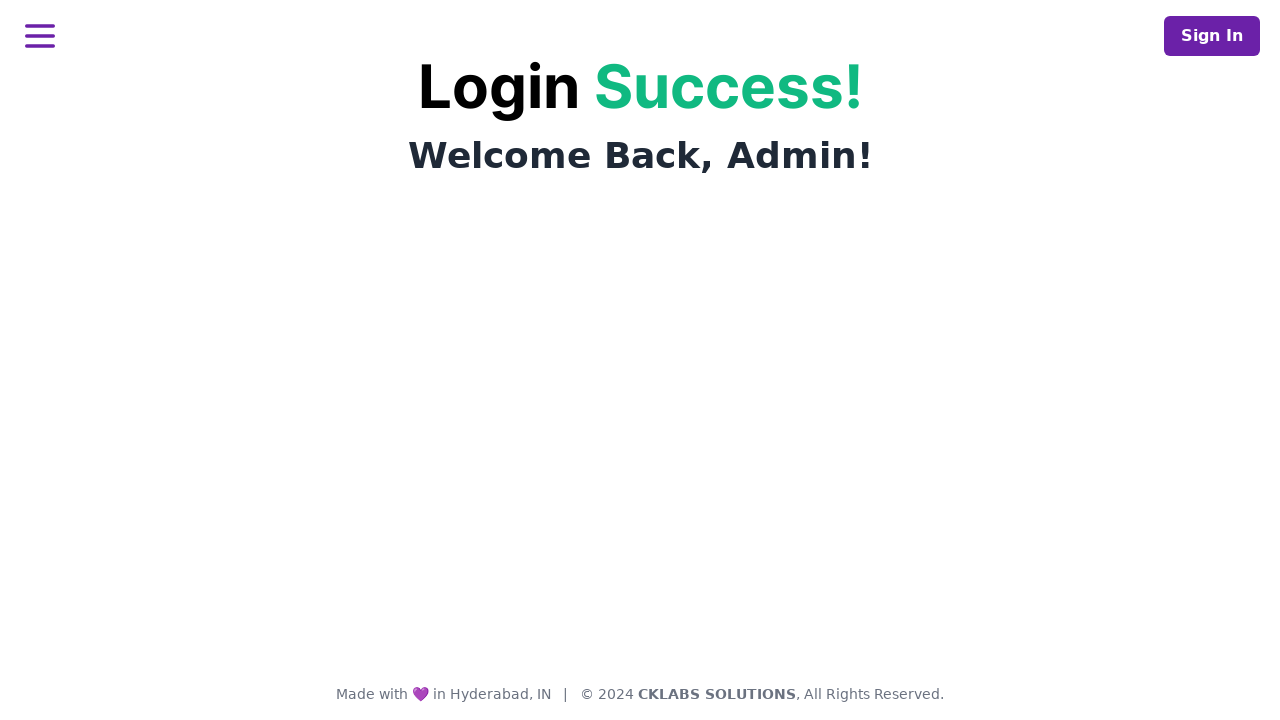